Navigates to the Location page and verifies it loads completely by scrolling through the page

Starting URL: https://www.teamelitesoccer.ch/standort

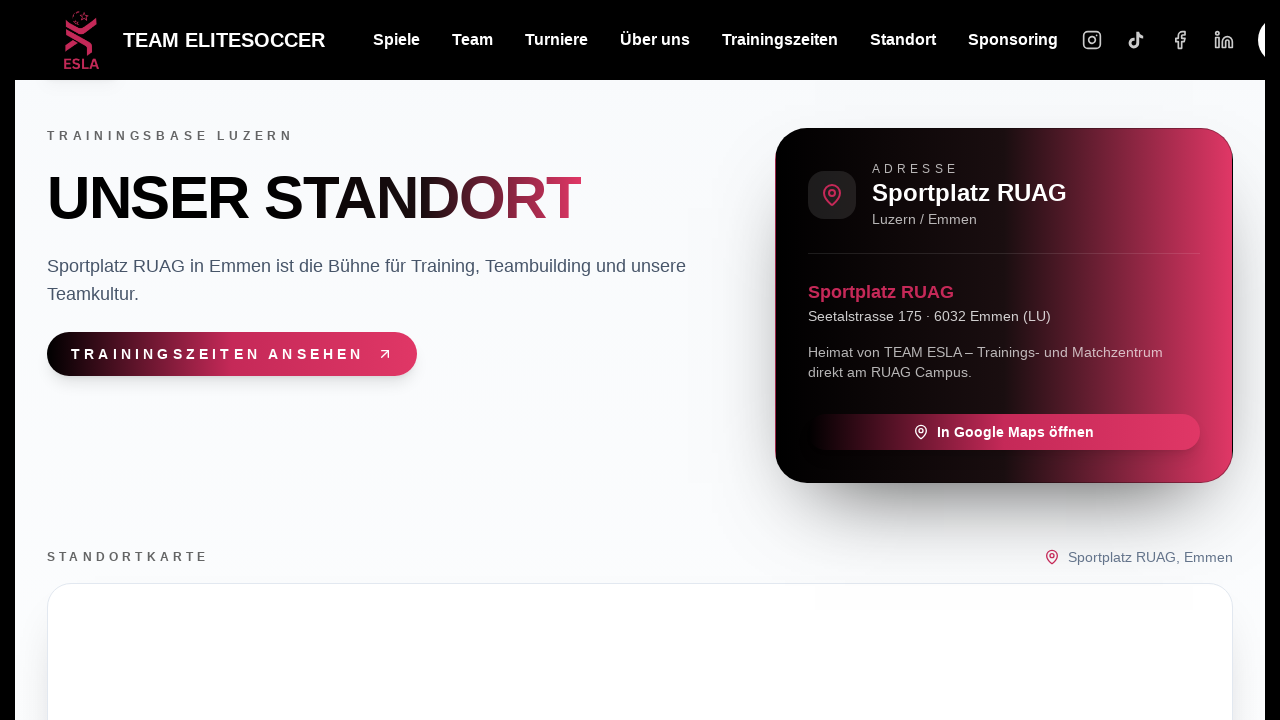

Waited for page to reach networkidle state
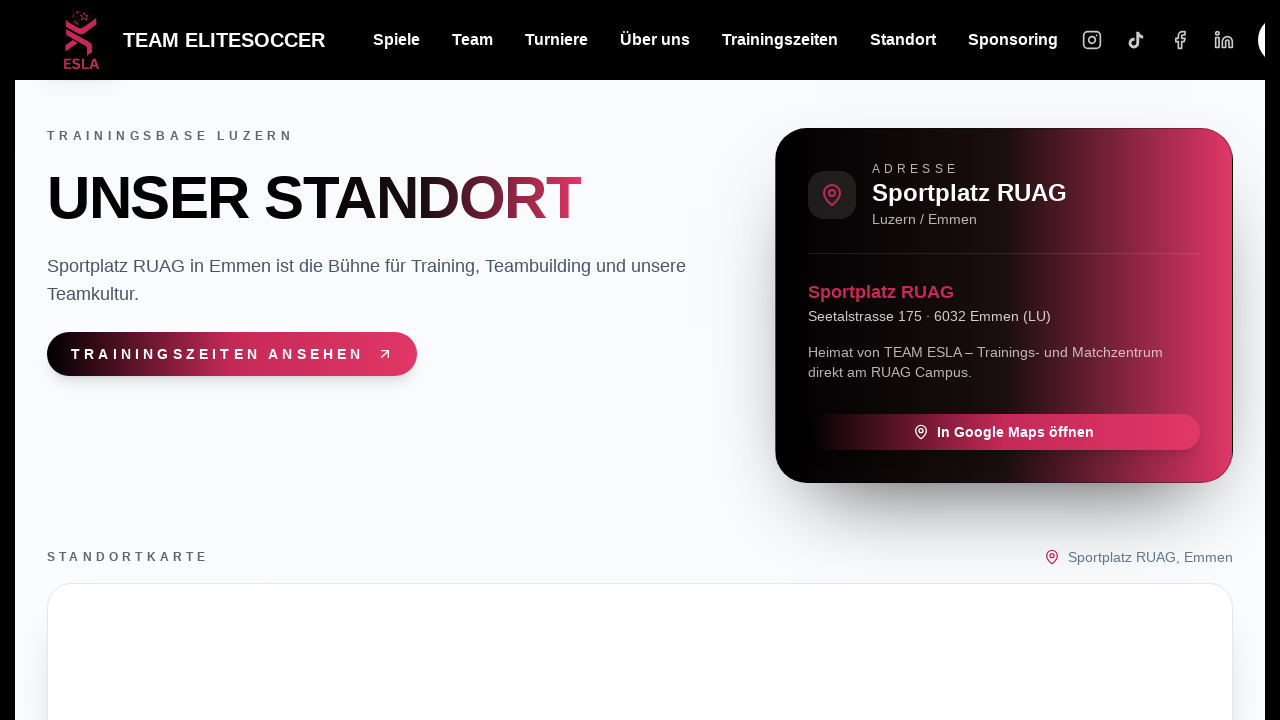

Scrolled to bottom of page to trigger lazy loading
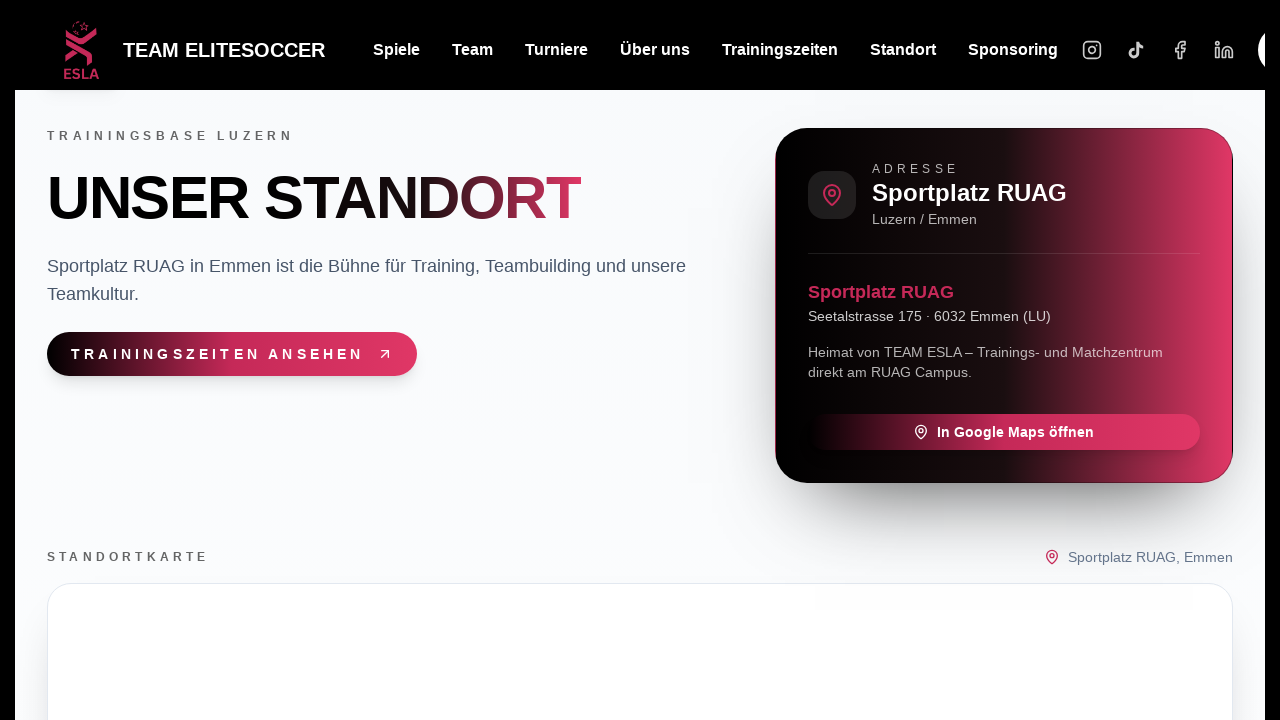

Waited 2 seconds for lazy-loaded content to load
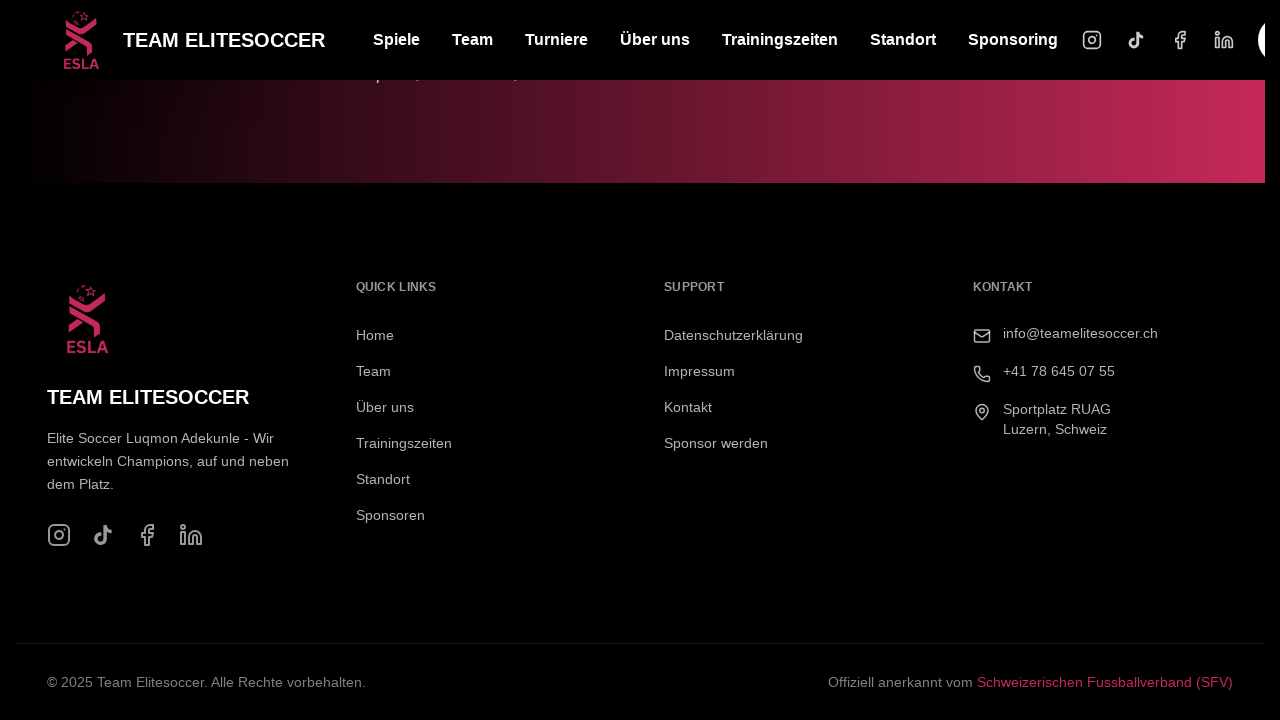

Scrolled back to top of page
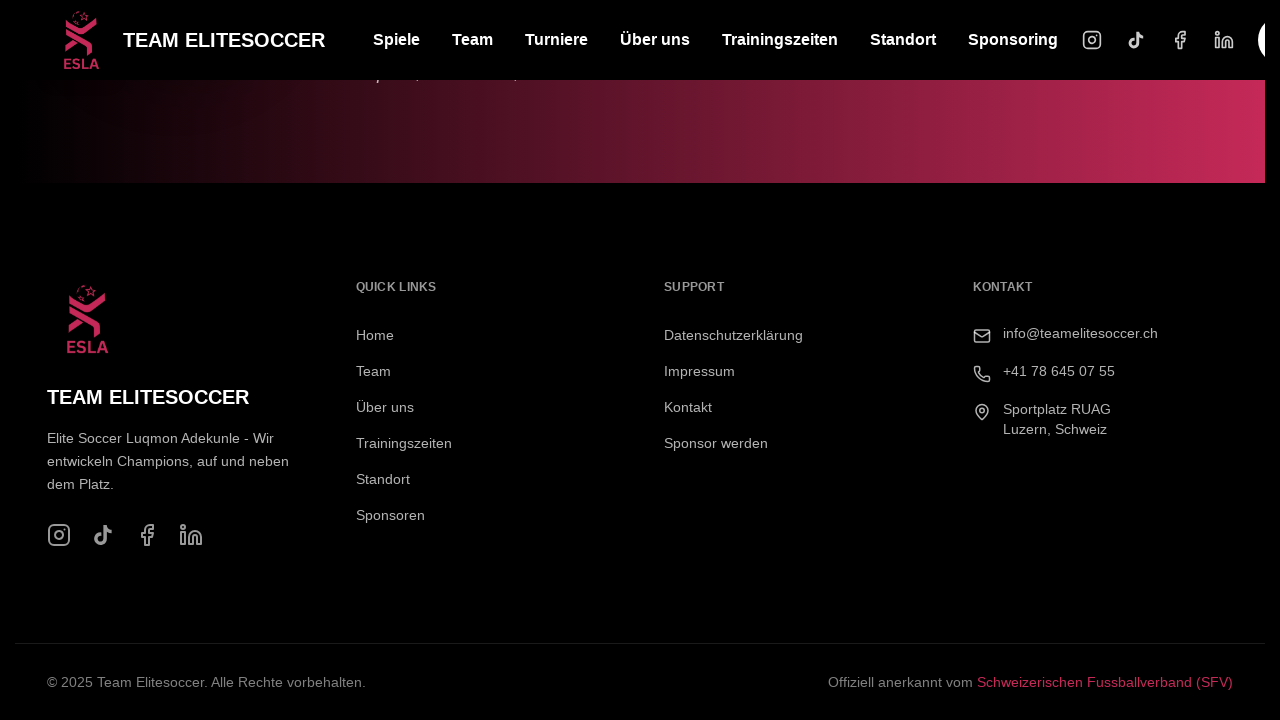

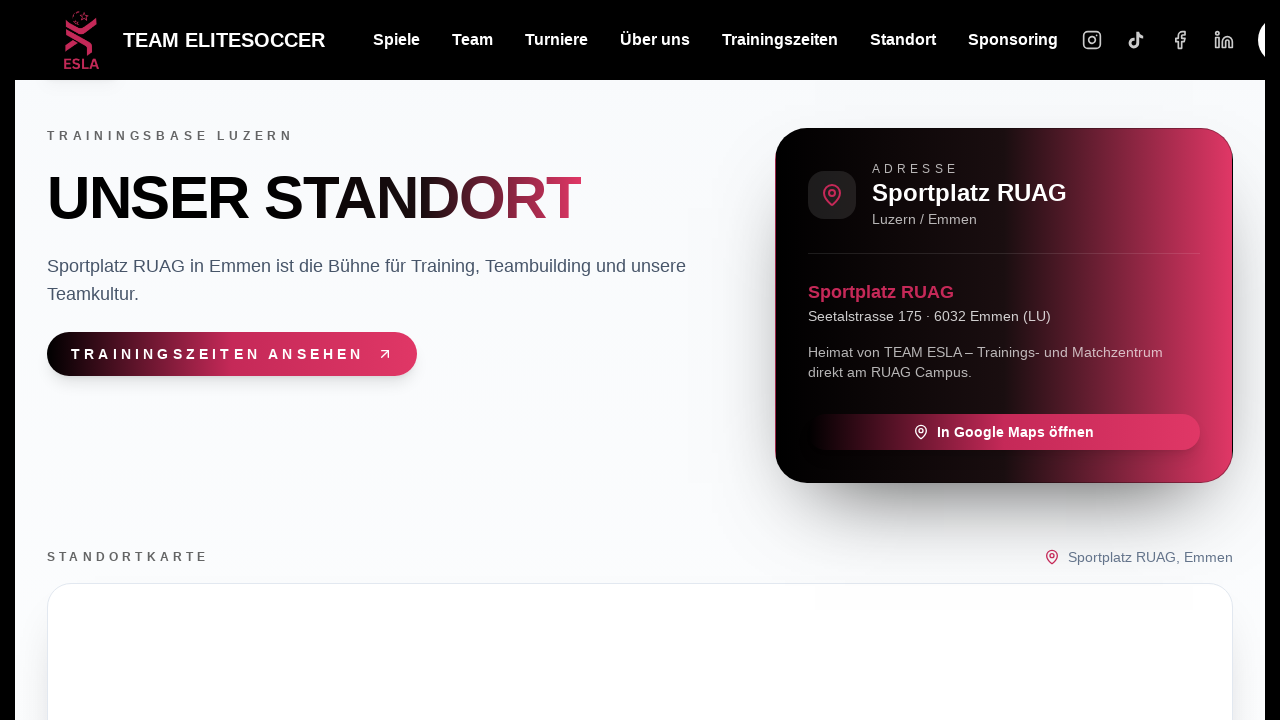